Tests keyboard action functionality by sending an Enter key press to the page

Starting URL: https://the-internet.herokuapp.com/key_presses

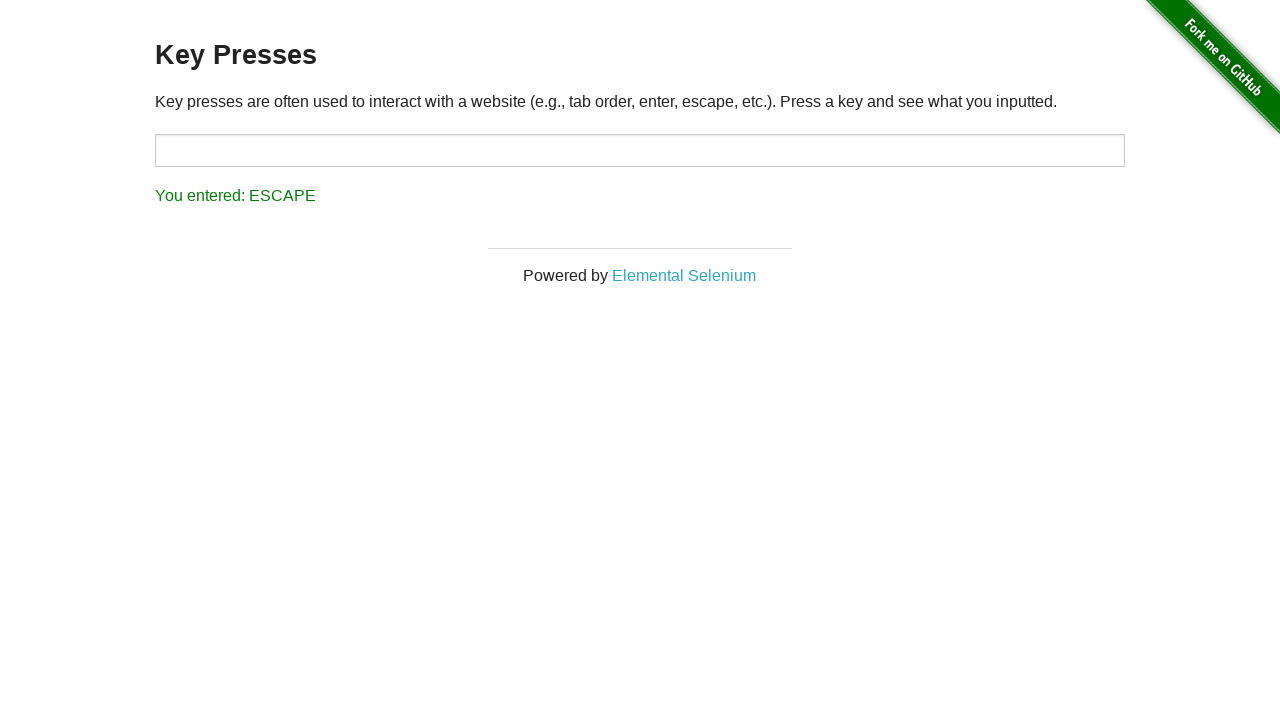

Pressed Enter key on the keyboard
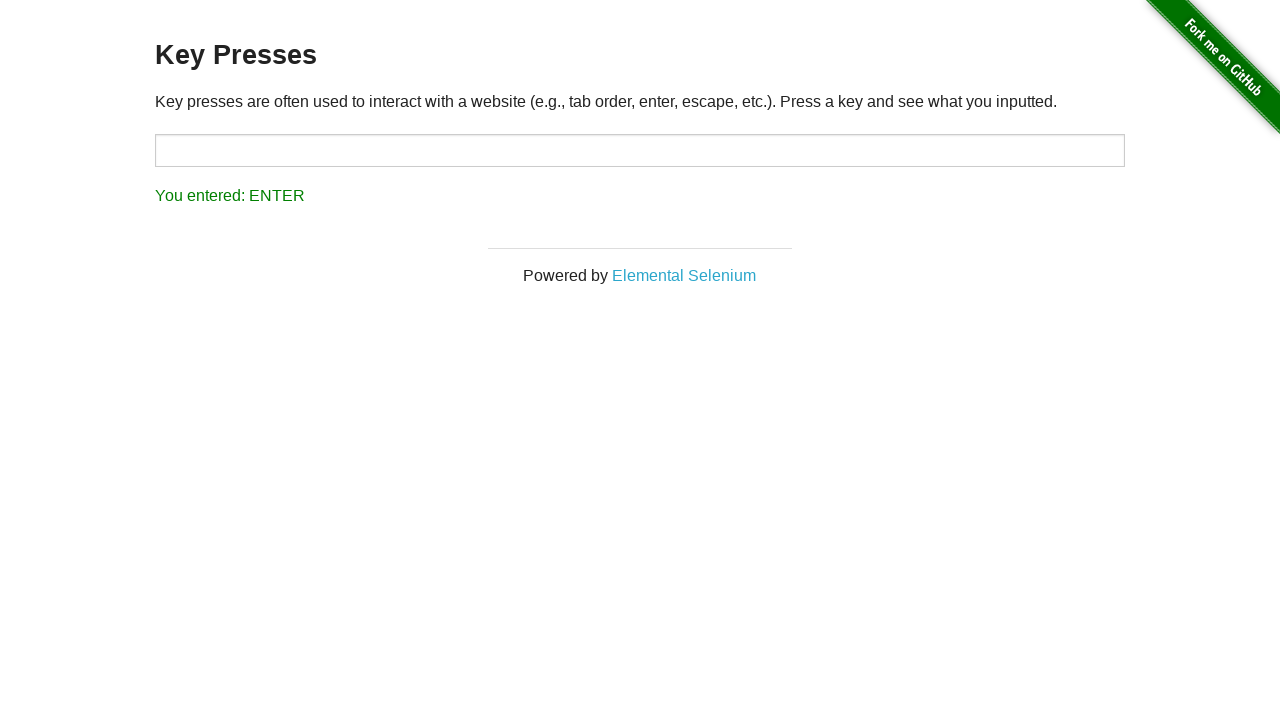

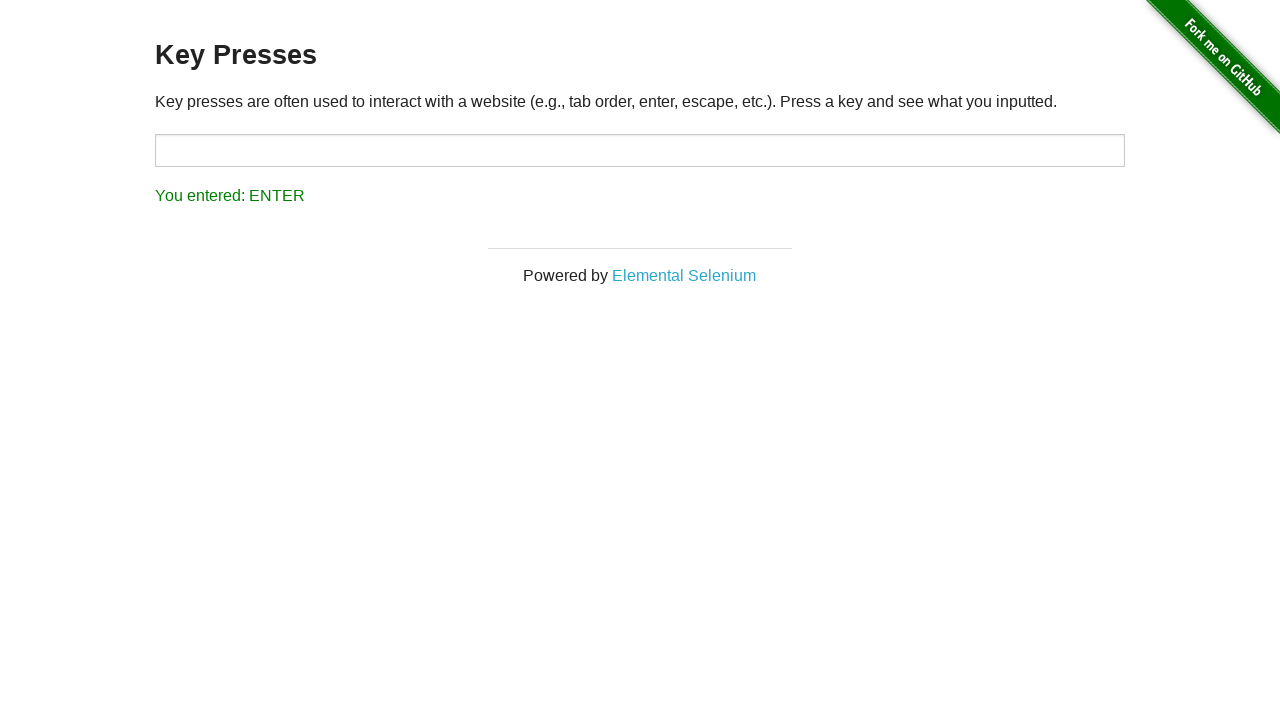